Tests the JoSAA opening/closing rank archive form by selecting various filter options (year, round number, institute type, institute name, academic program, seat type) and submitting to view results.

Starting URL: https://josaa.admissions.nic.in/applicant/seatmatrix/openingclosingrankarchieve.aspx

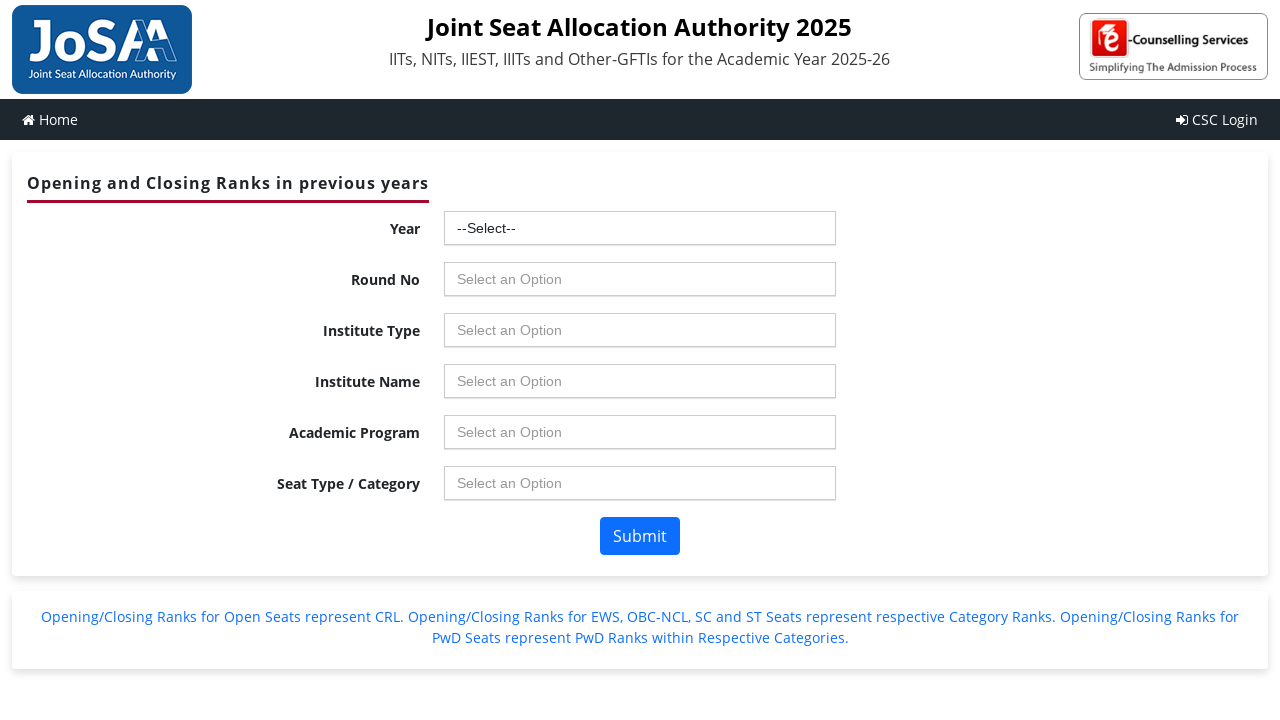

Clicked Year dropdown to open options at (640, 228) on #ctl00_ContentPlaceHolder1_ddlYear_chosen
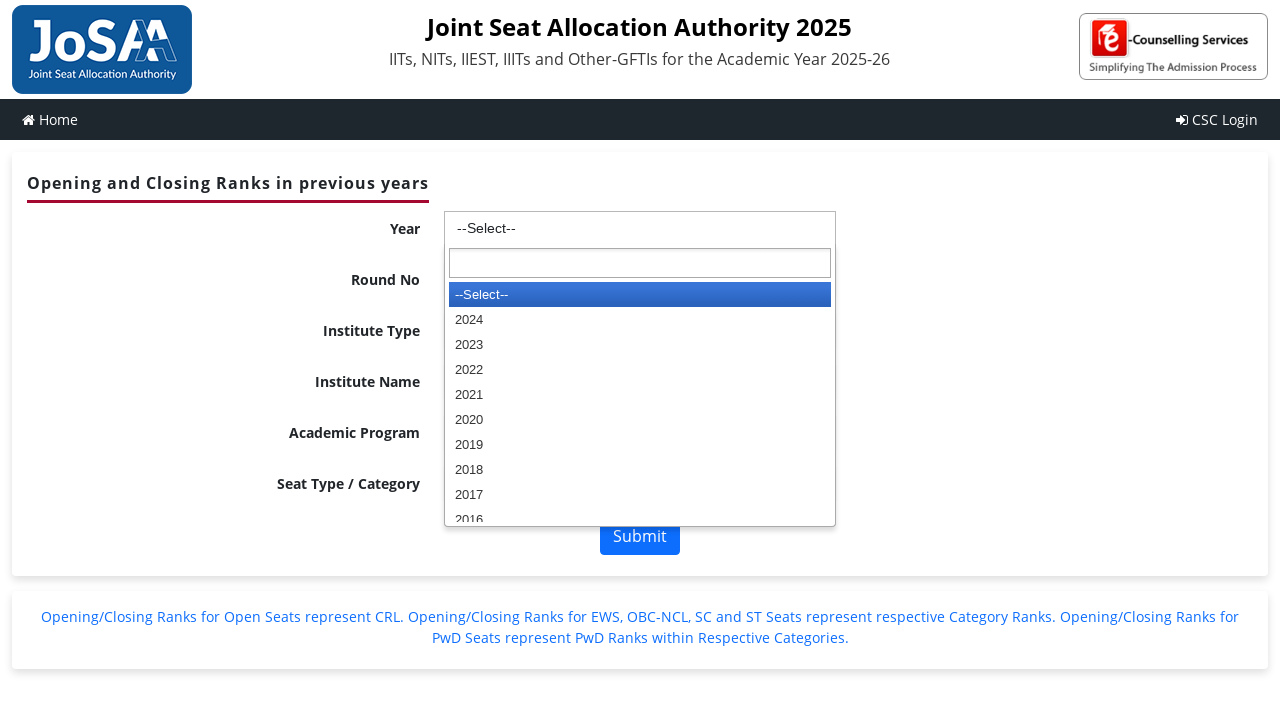

Selected year 2019 from dropdown at (640, 445) on xpath=//li[text()='2019']
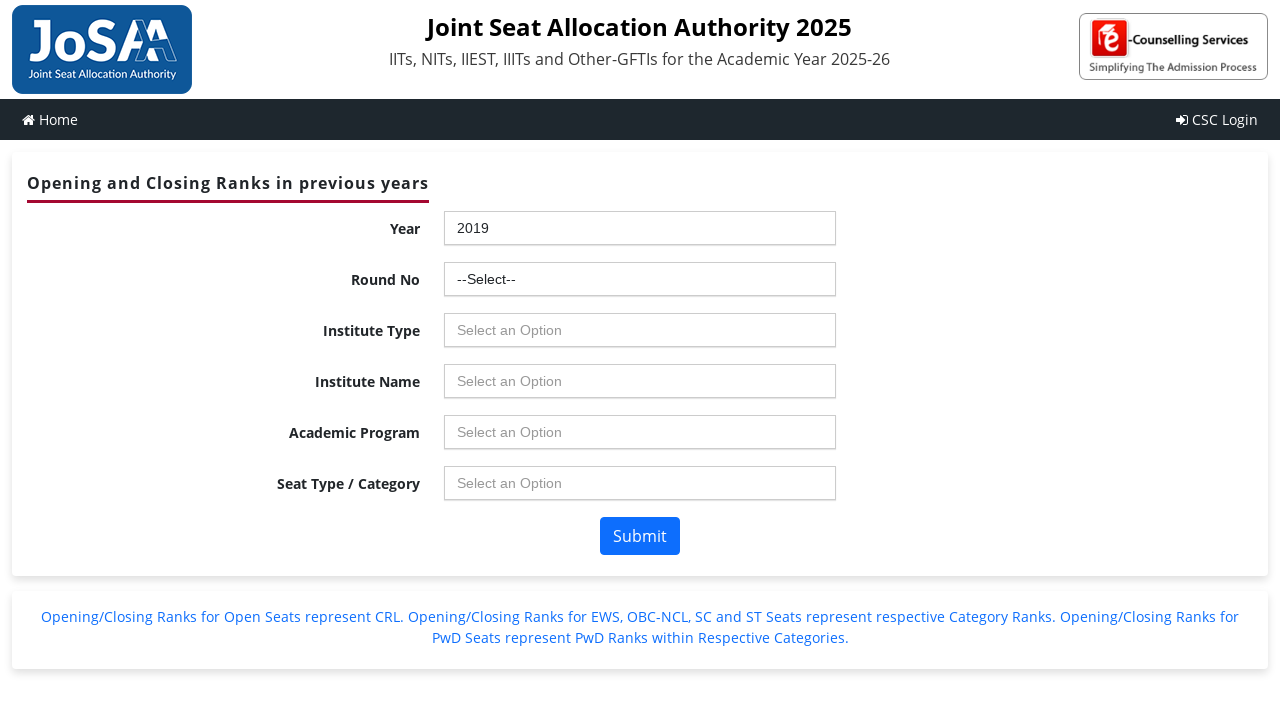

Waited 2 seconds for year selection to process
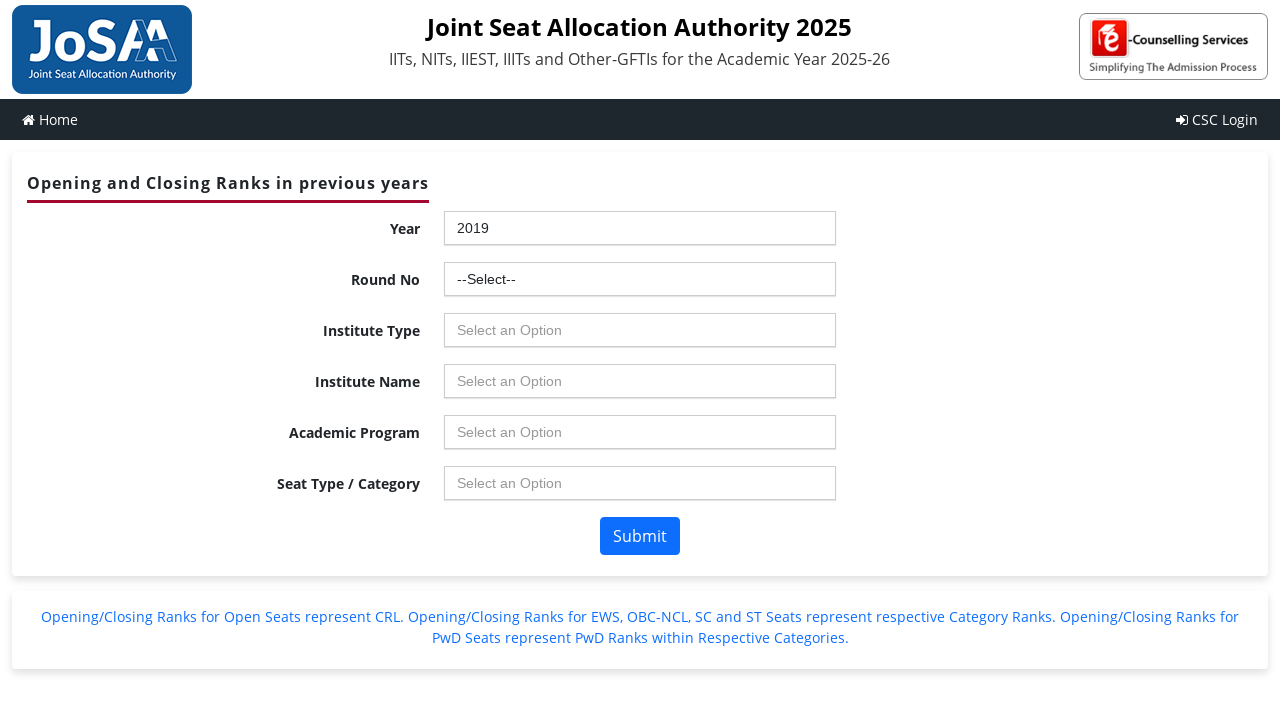

Clicked Round Number dropdown to open options at (640, 279) on #ctl00_ContentPlaceHolder1_ddlroundno_chosen
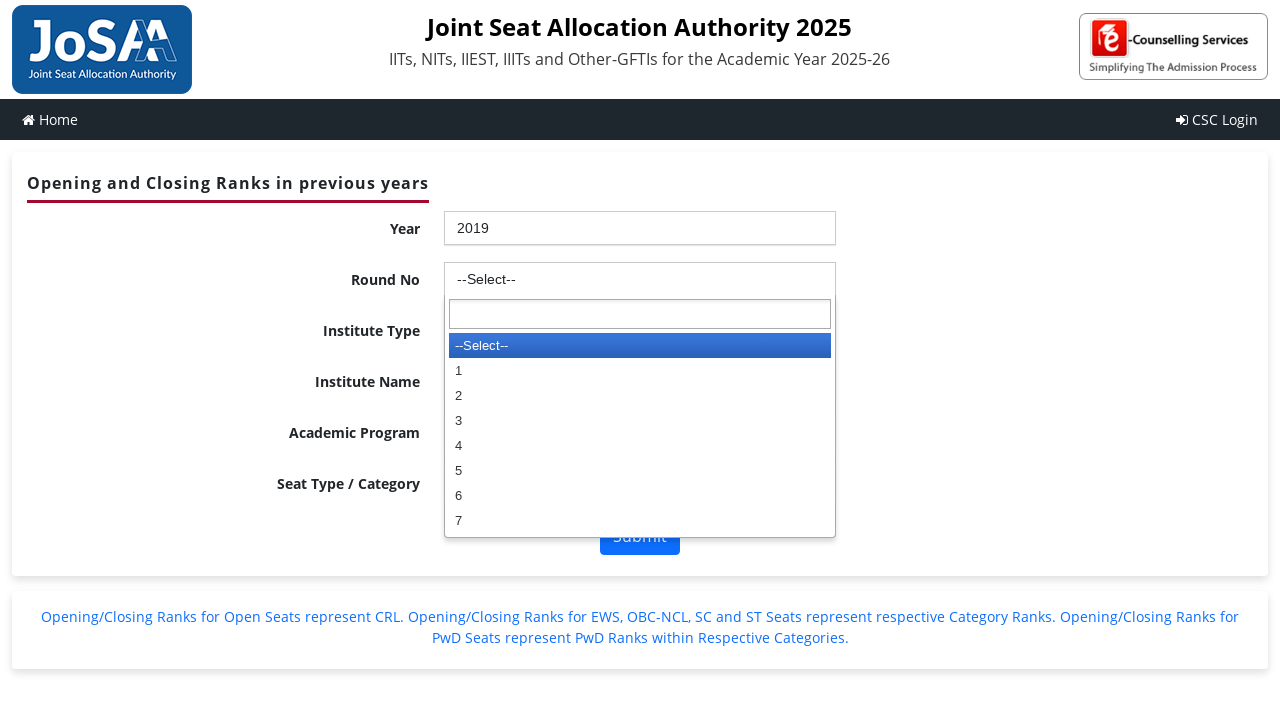

Selected round number 1 from dropdown at (640, 371) on xpath=//li[text()='1']
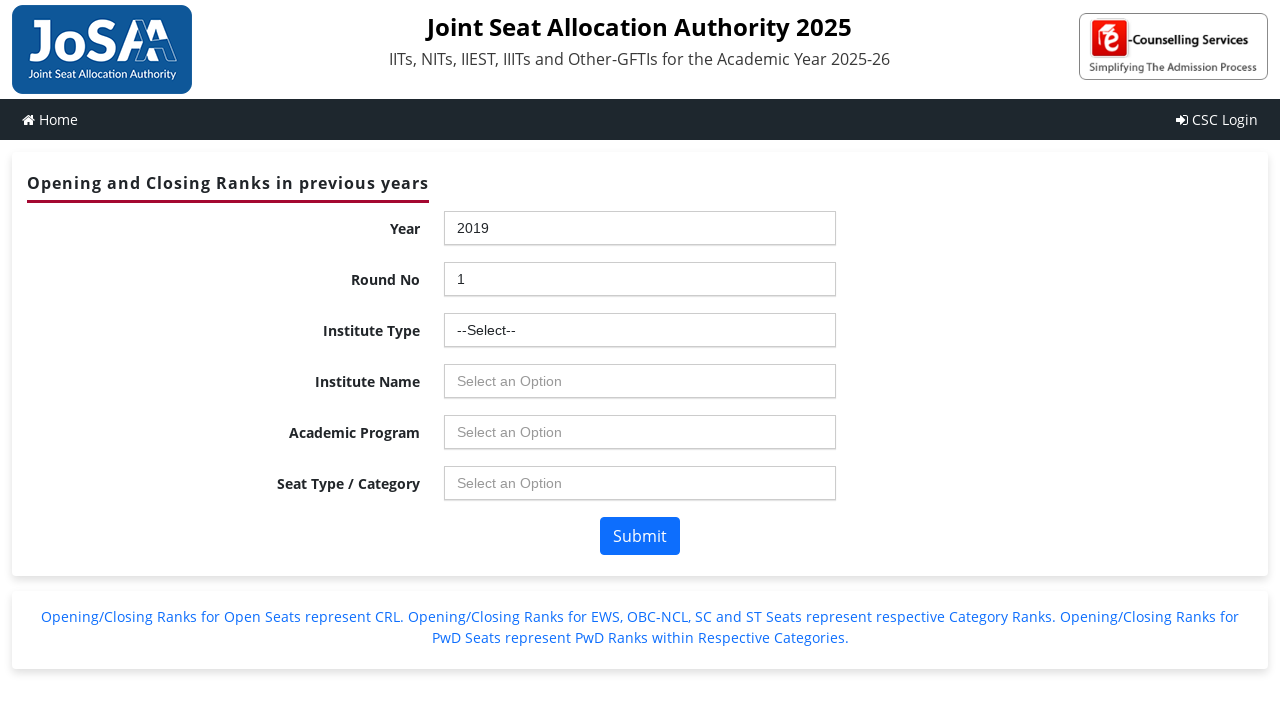

Waited 2 seconds for round number selection to process
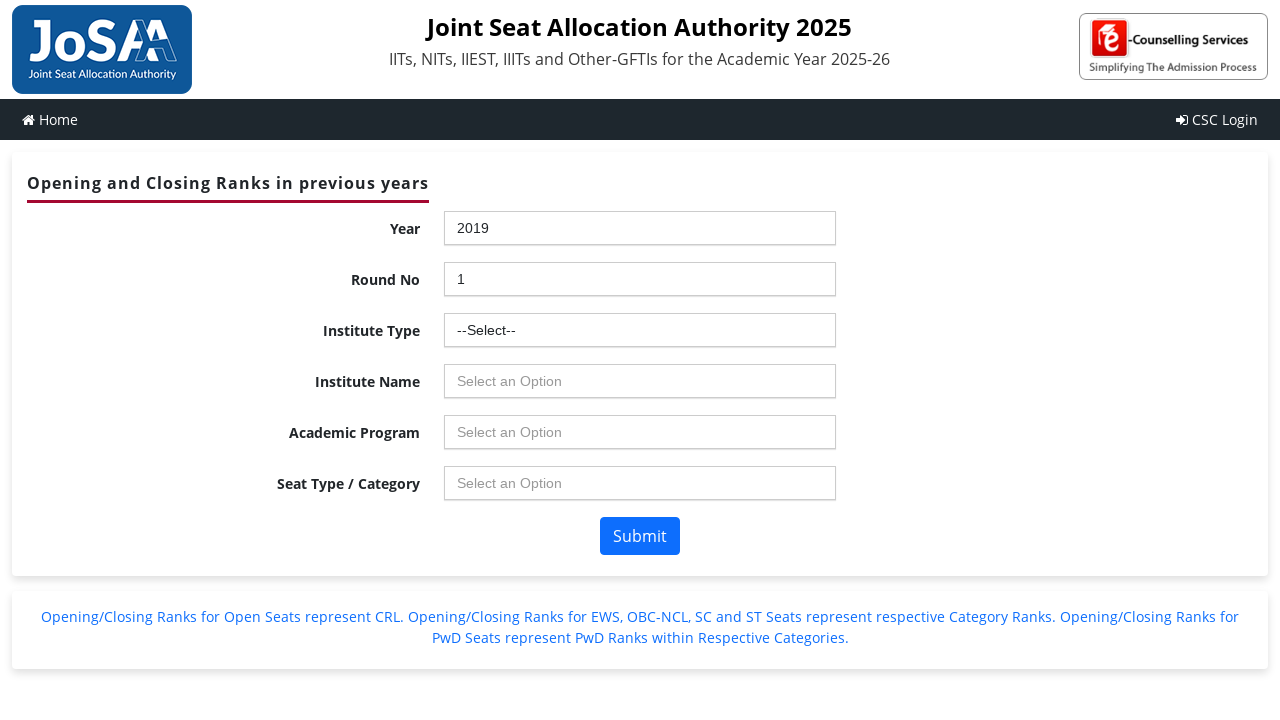

Clicked Institute Type dropdown to open options at (640, 330) on #ctl00_ContentPlaceHolder1_ddlInstype_chosen
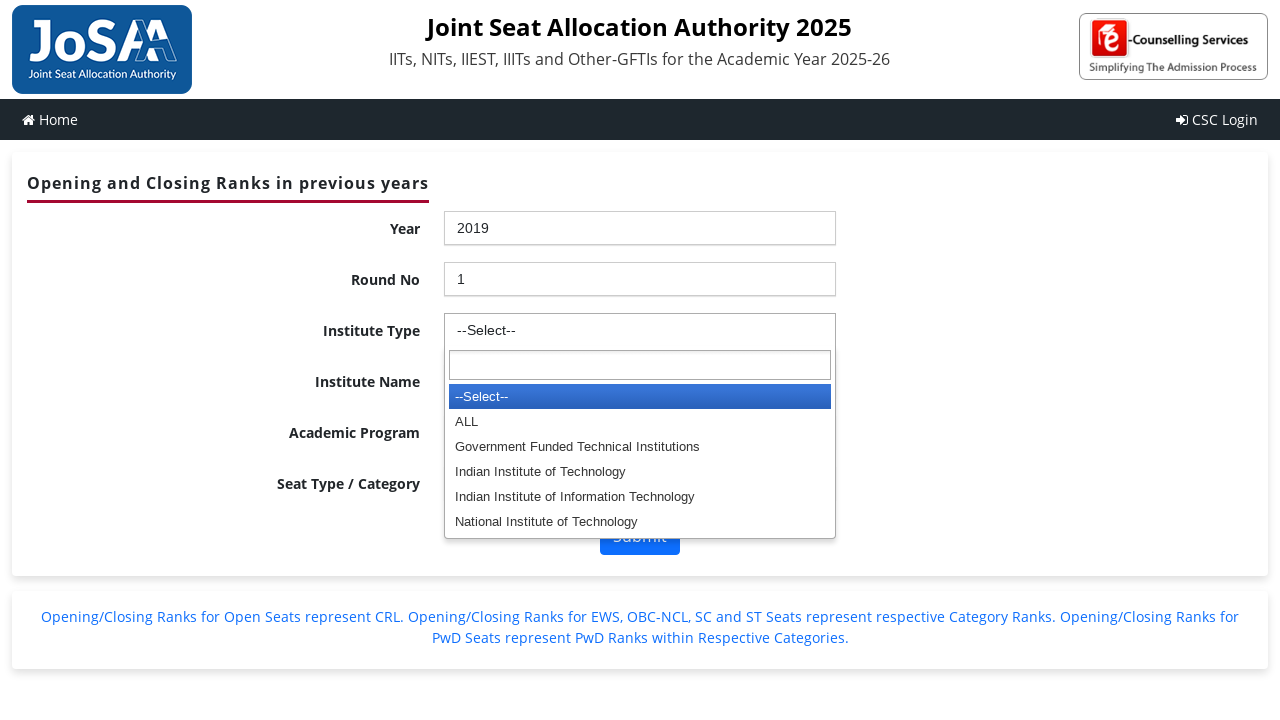

Selected ALL option for institute type at (640, 422) on xpath=//li[text()='ALL']
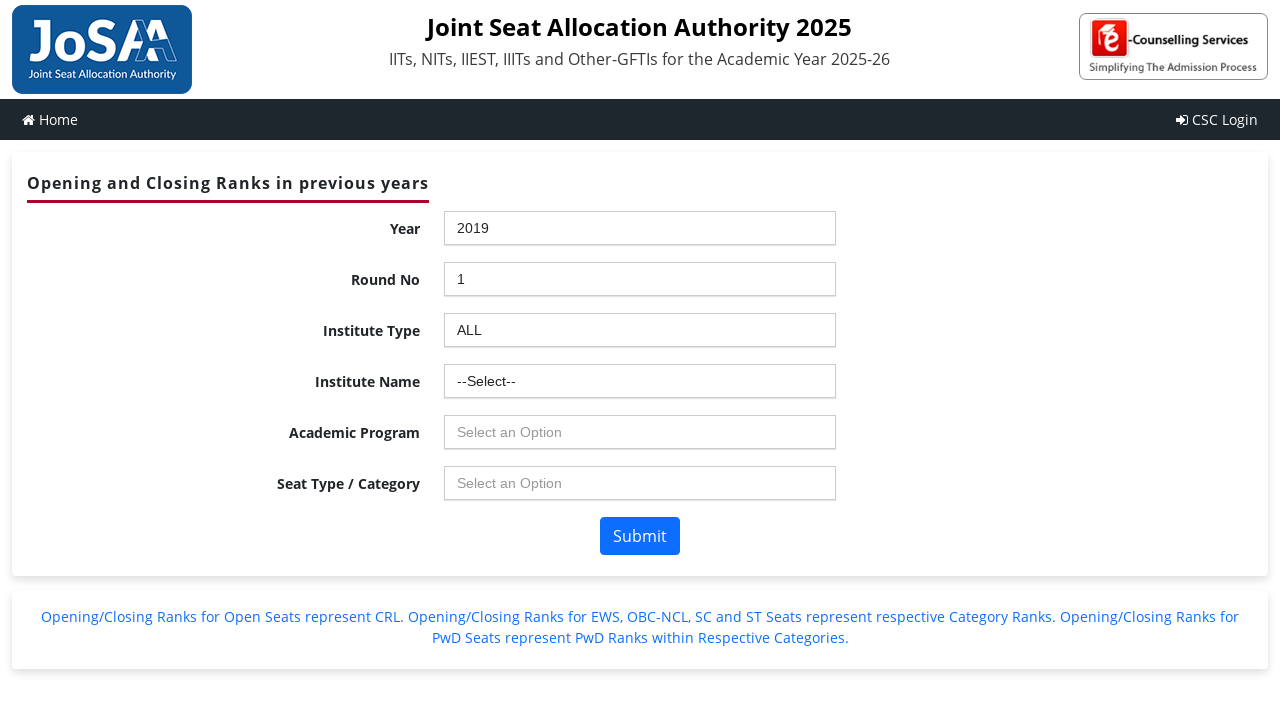

Waited 2 seconds for institute type selection to process
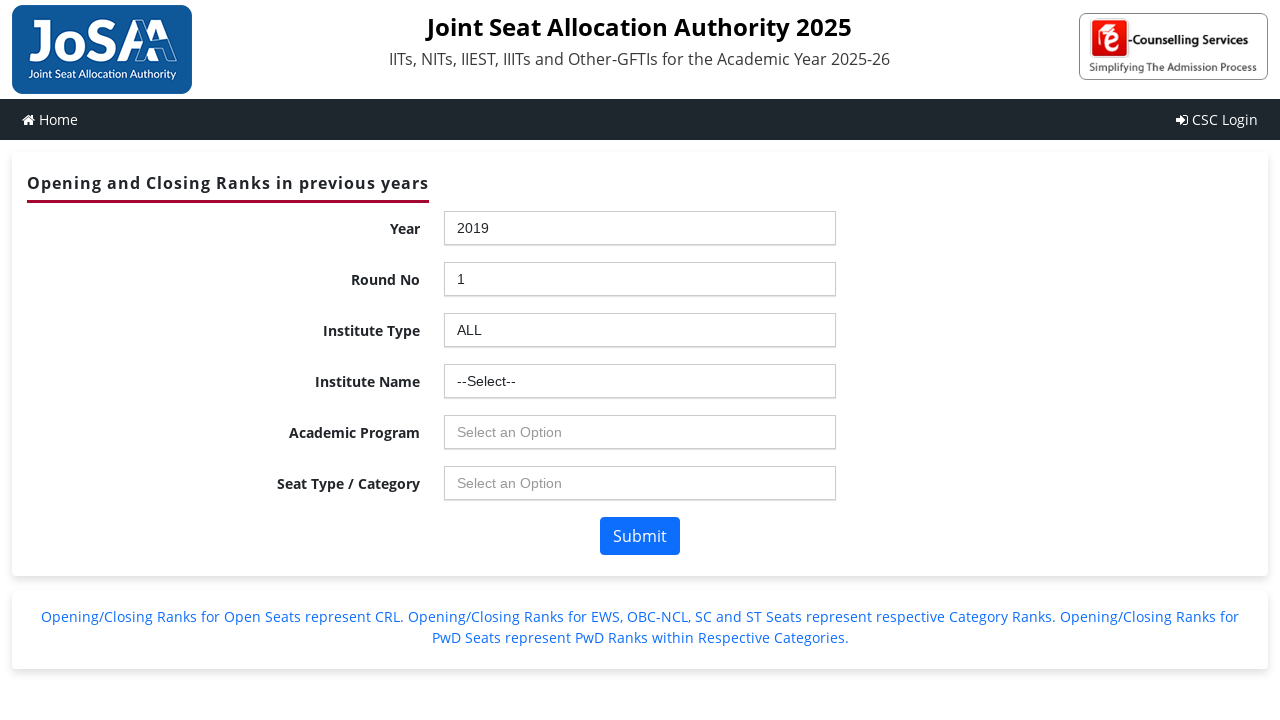

Clicked Institute Name dropdown to open options at (640, 381) on #ctl00_ContentPlaceHolder1_ddlInstitute_chosen
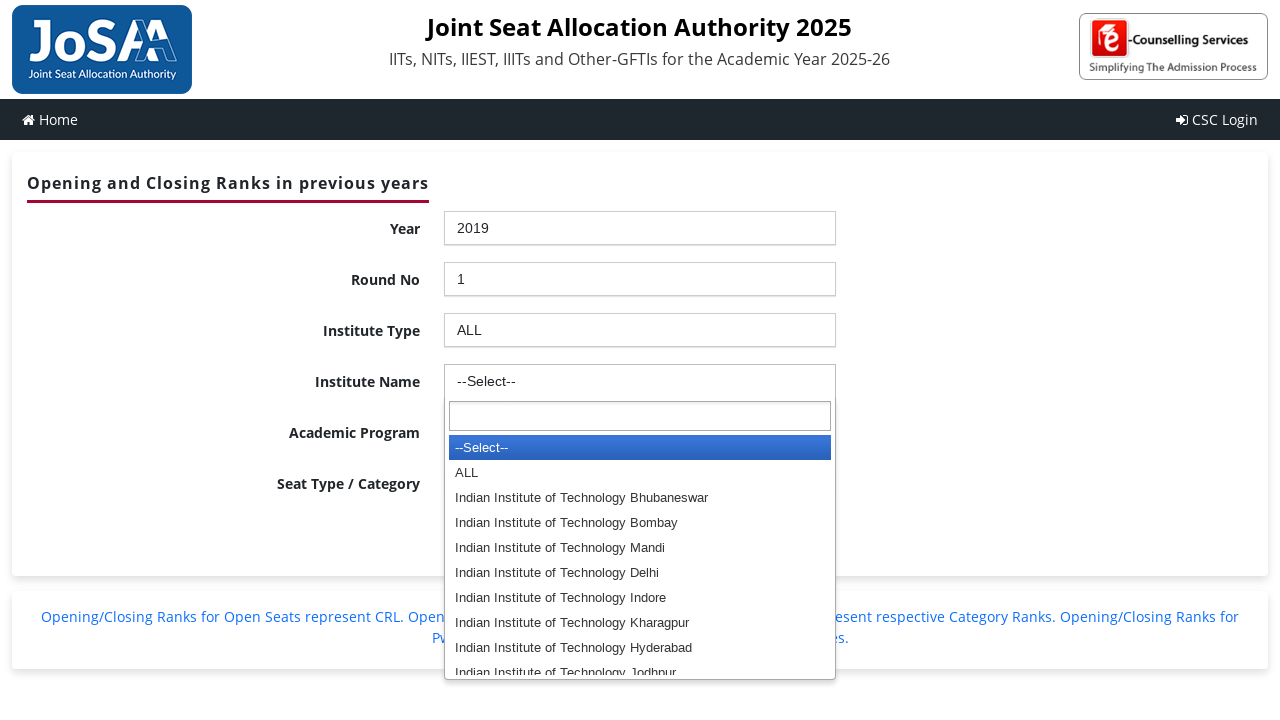

Selected ALL option for institute name at (640, 473) on xpath=//li[text()='ALL']
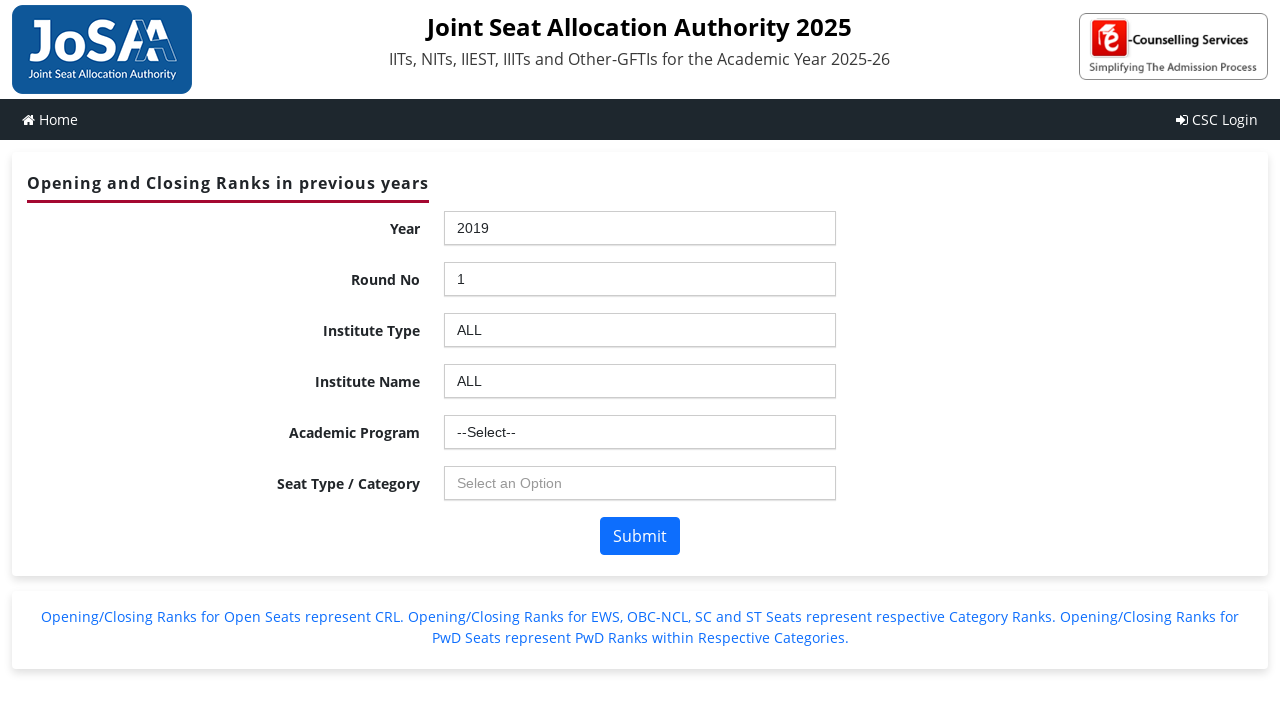

Waited 2 seconds for institute name selection to process
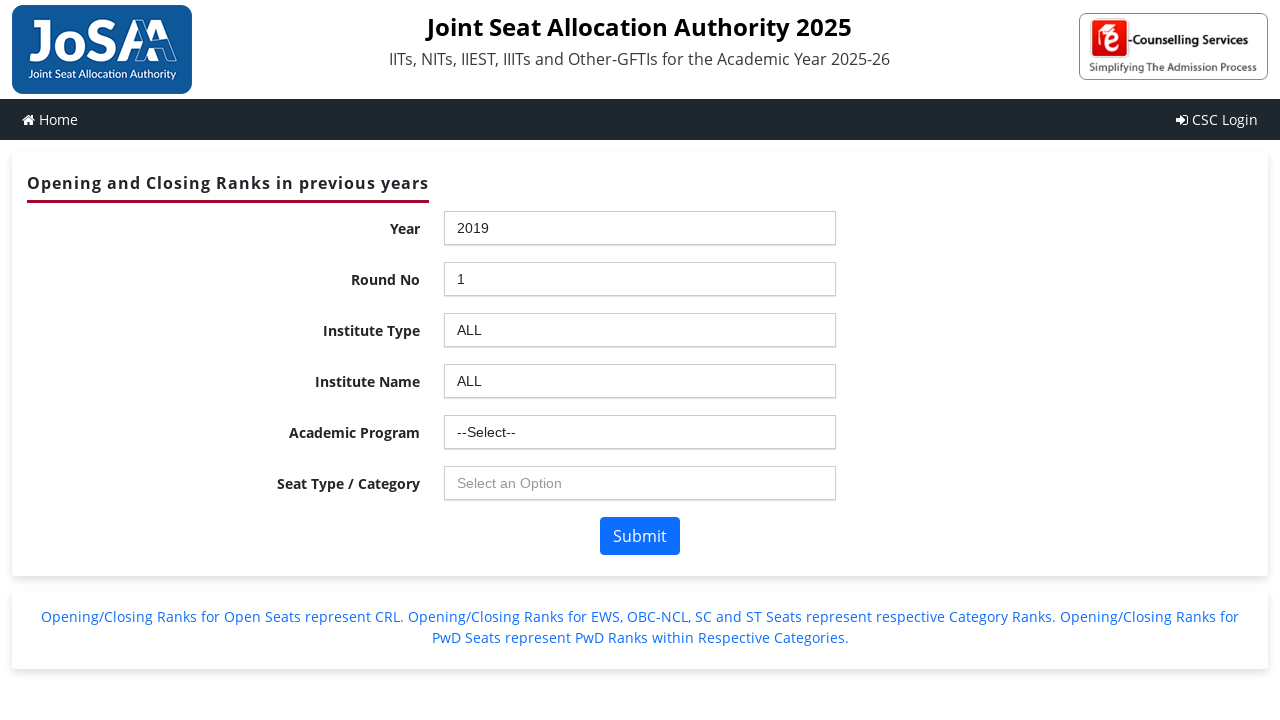

Clicked Academic Program dropdown to open options at (640, 432) on #ctl00_ContentPlaceHolder1_ddlBranch_chosen
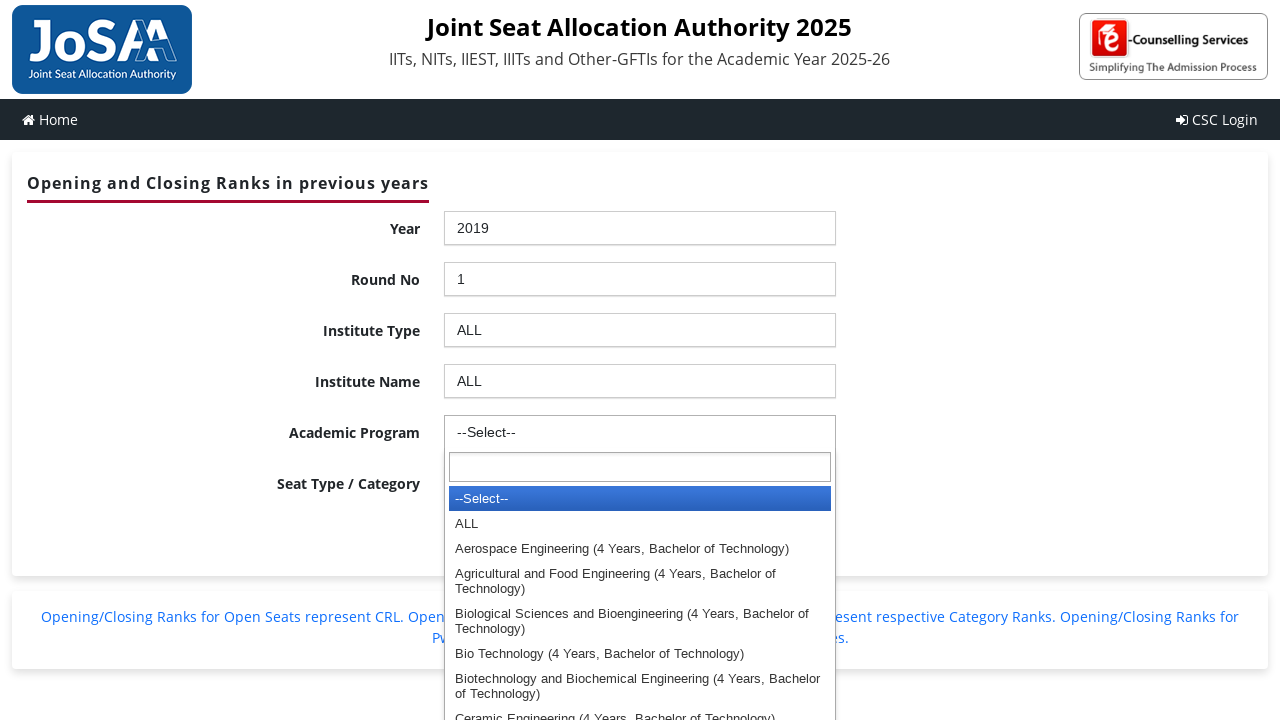

Selected ALL option for academic program at (640, 524) on xpath=//li[text()='ALL']
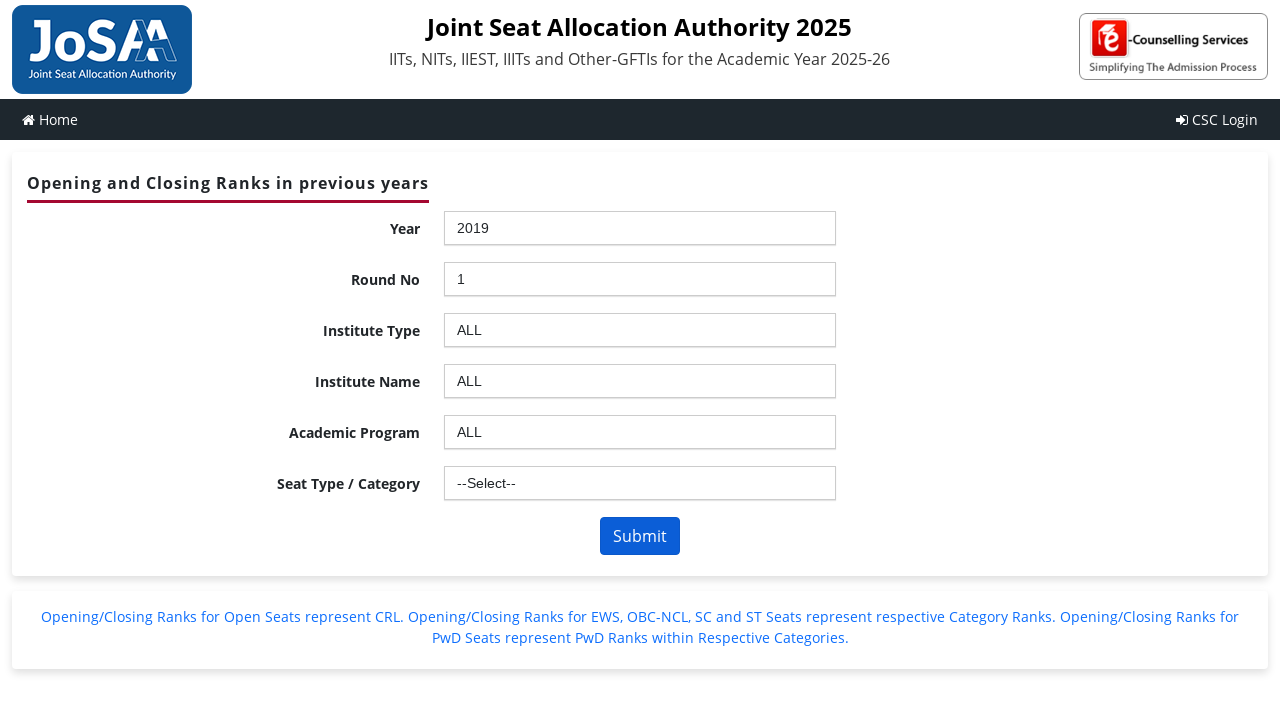

Waited 2 seconds for academic program selection to process
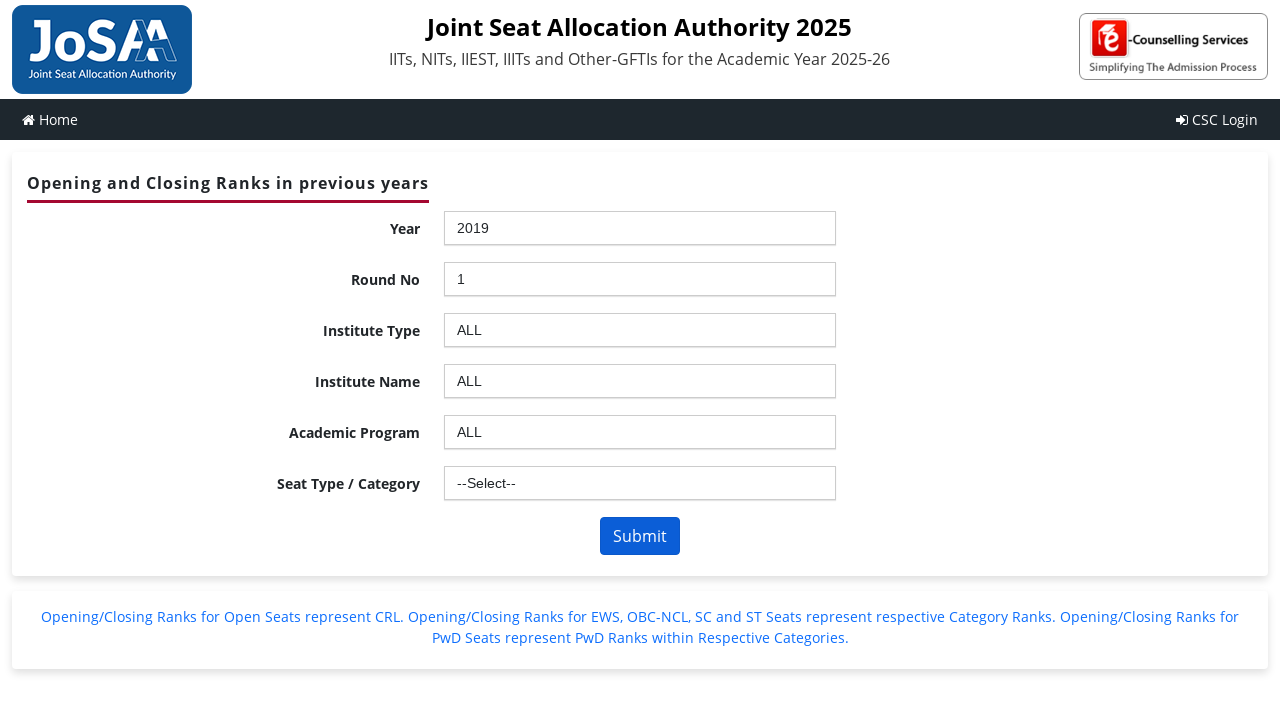

Clicked Seat Type dropdown to open options at (640, 483) on #ctl00_ContentPlaceHolder1_ddlSeatType_chosen
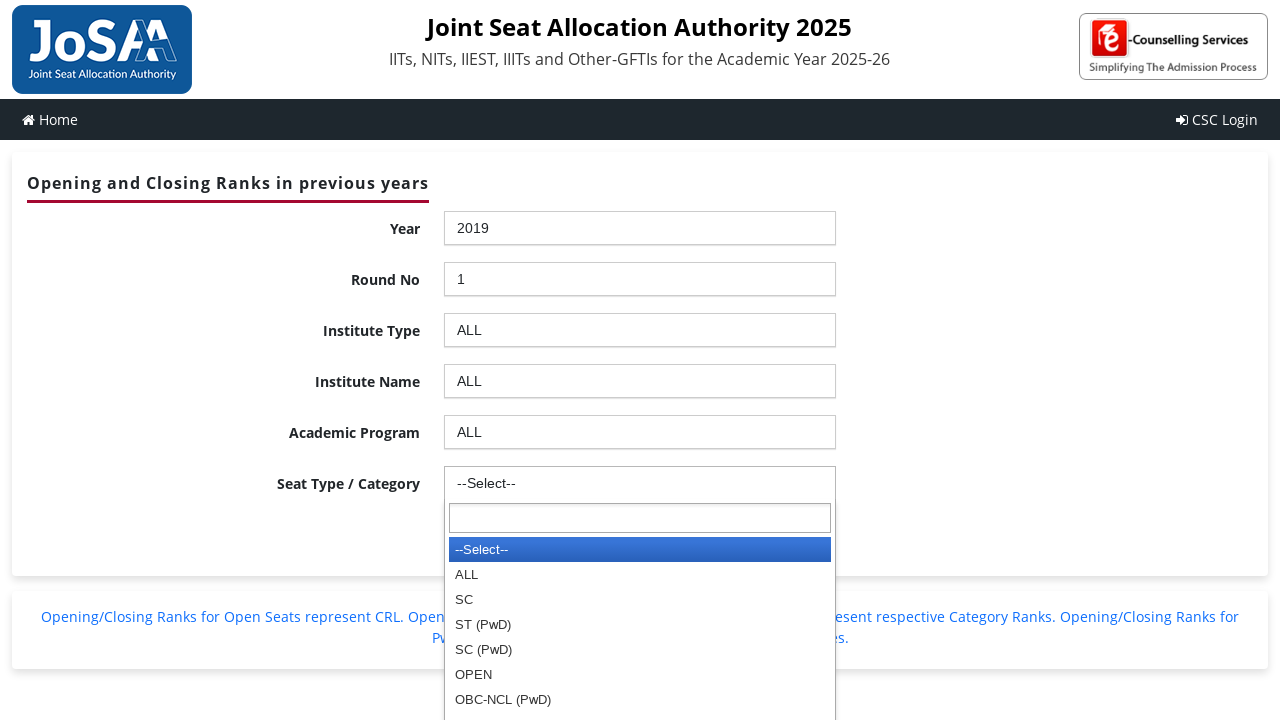

Selected ALL option for seat type at (640, 575) on xpath=//li[text()='ALL']
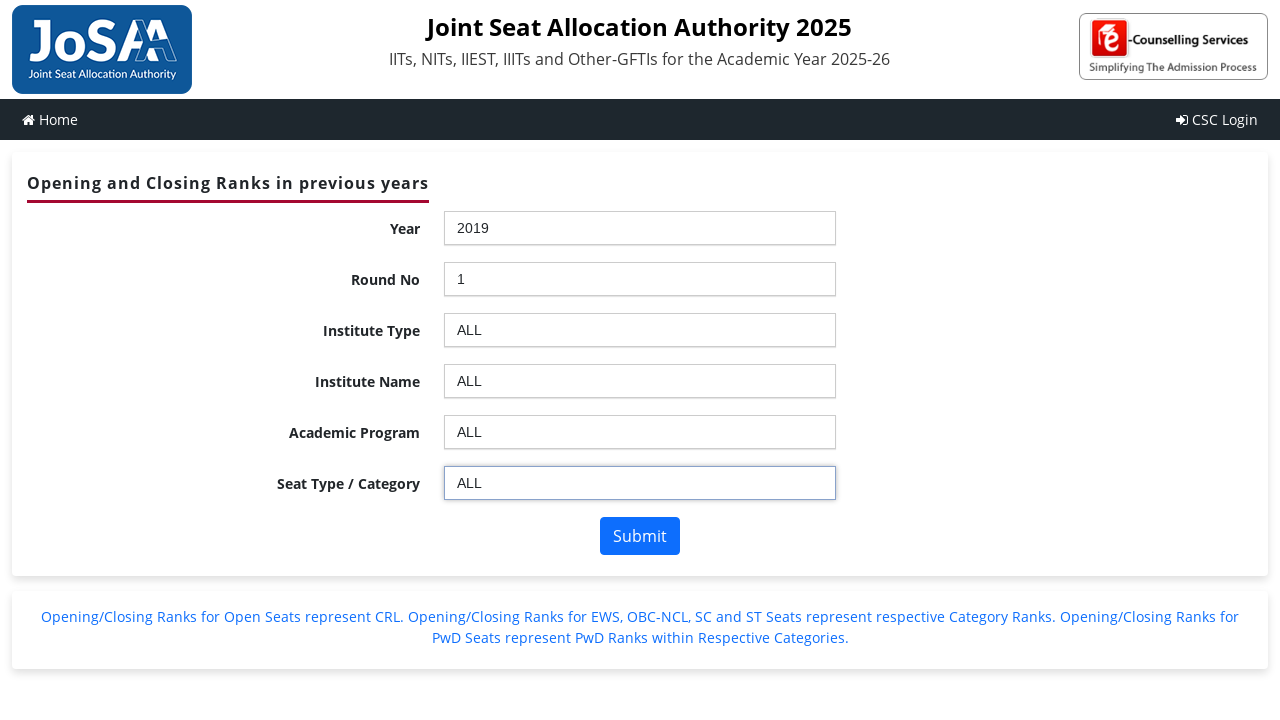

Waited 2 seconds for seat type selection to process
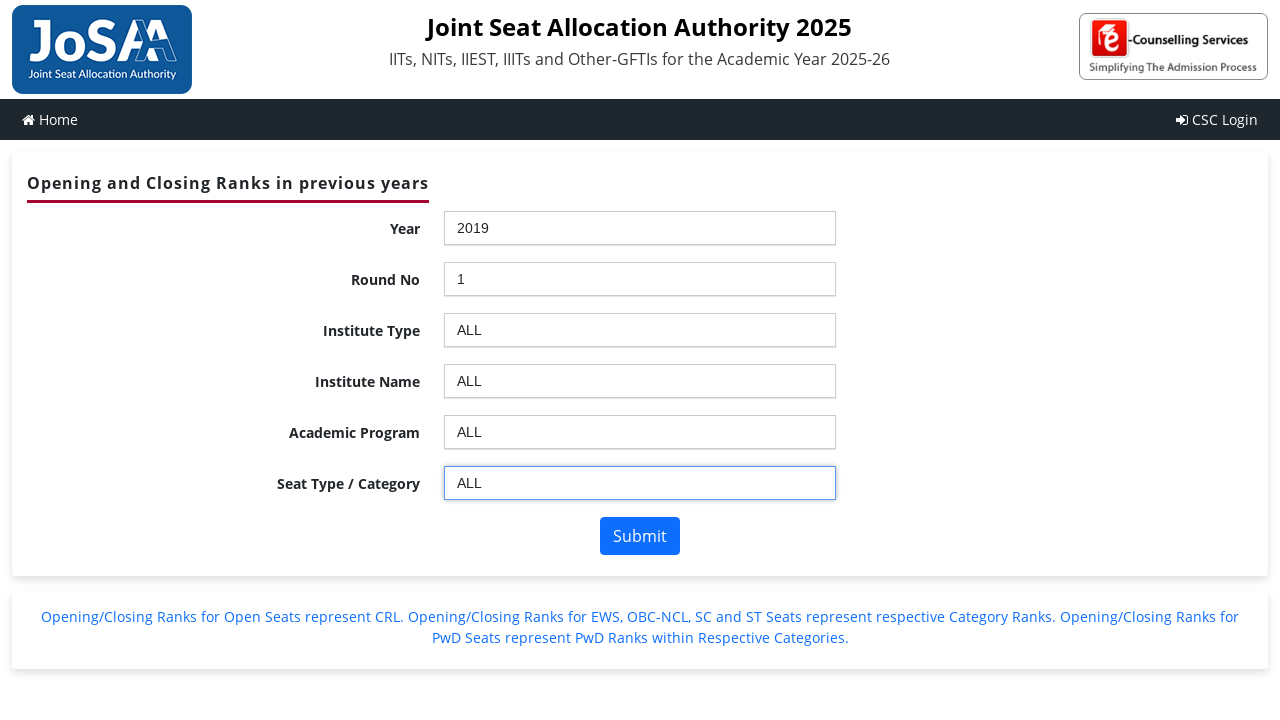

Clicked Submit button to retrieve opening/closing rank archive results at (640, 536) on #ctl00_ContentPlaceHolder1_btnSubmit
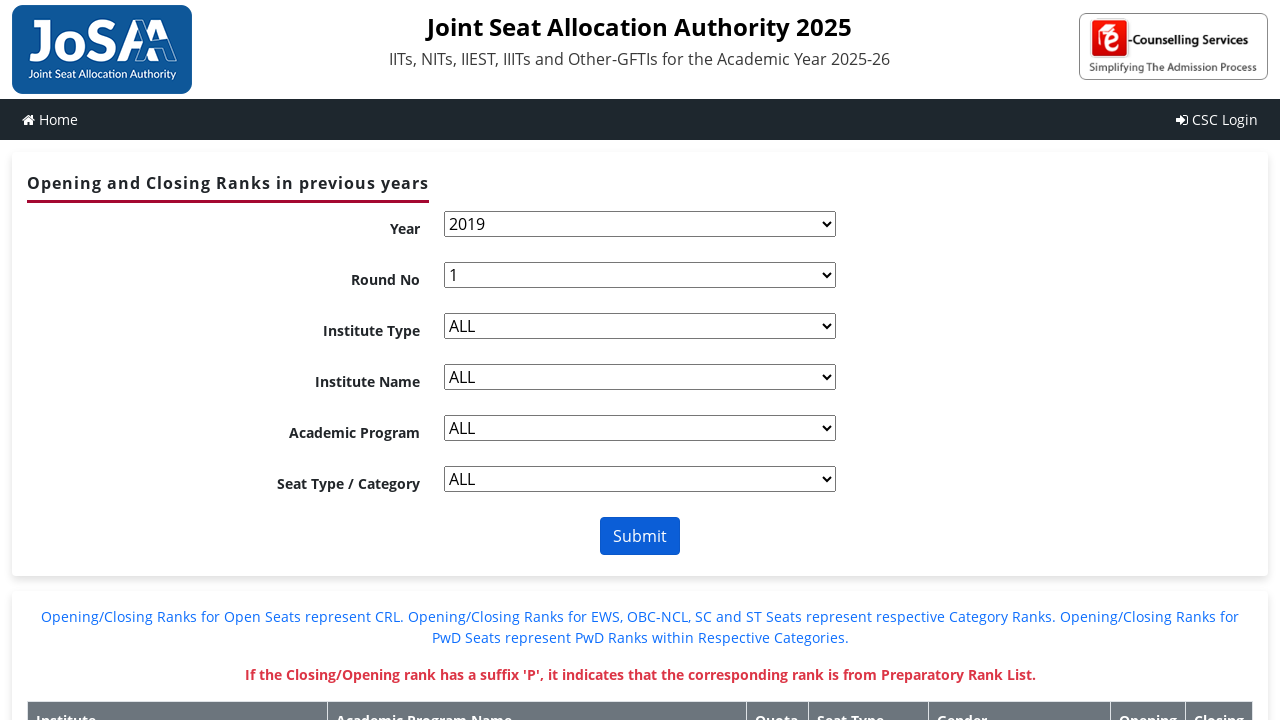

Results table loaded successfully
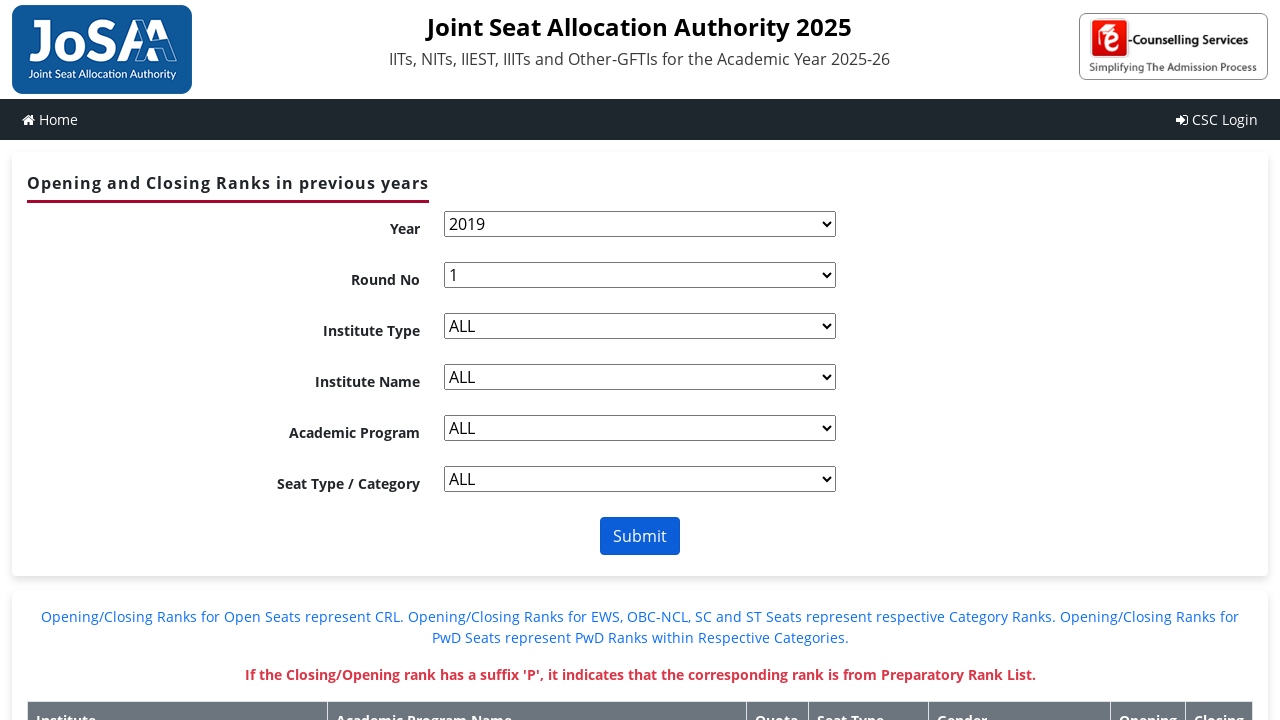

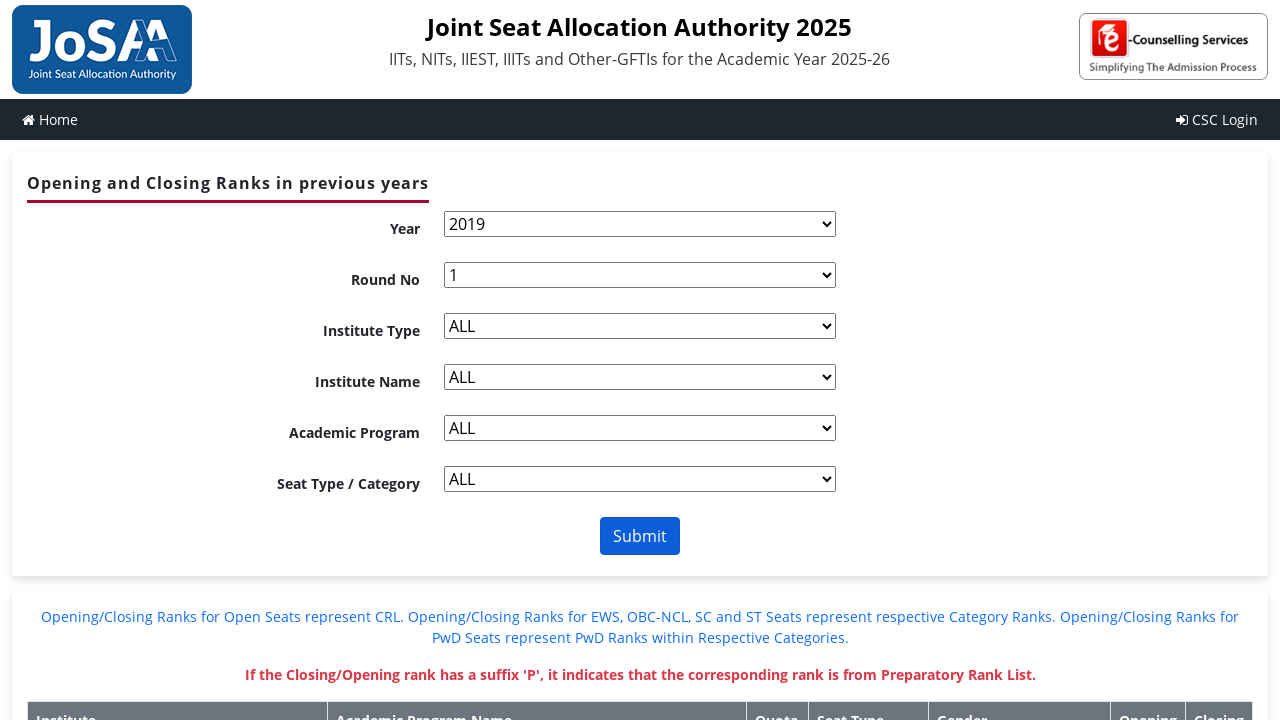